Tests navigation to an Angular demo app and clicks on a button, originally used to test network throttling scenarios

Starting URL: https://rahulshettyacademy.com/angularAppdemo/

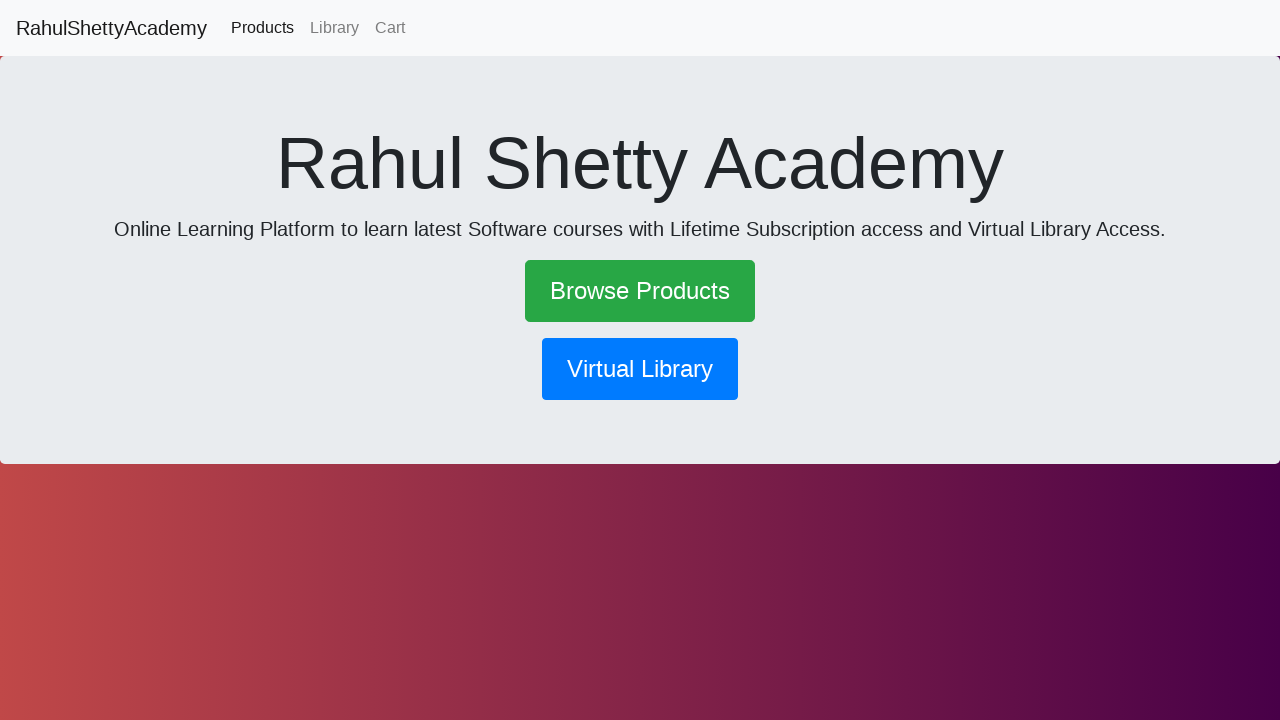

Clicked button element in Angular demo app at (640, 291) on a[role='button']
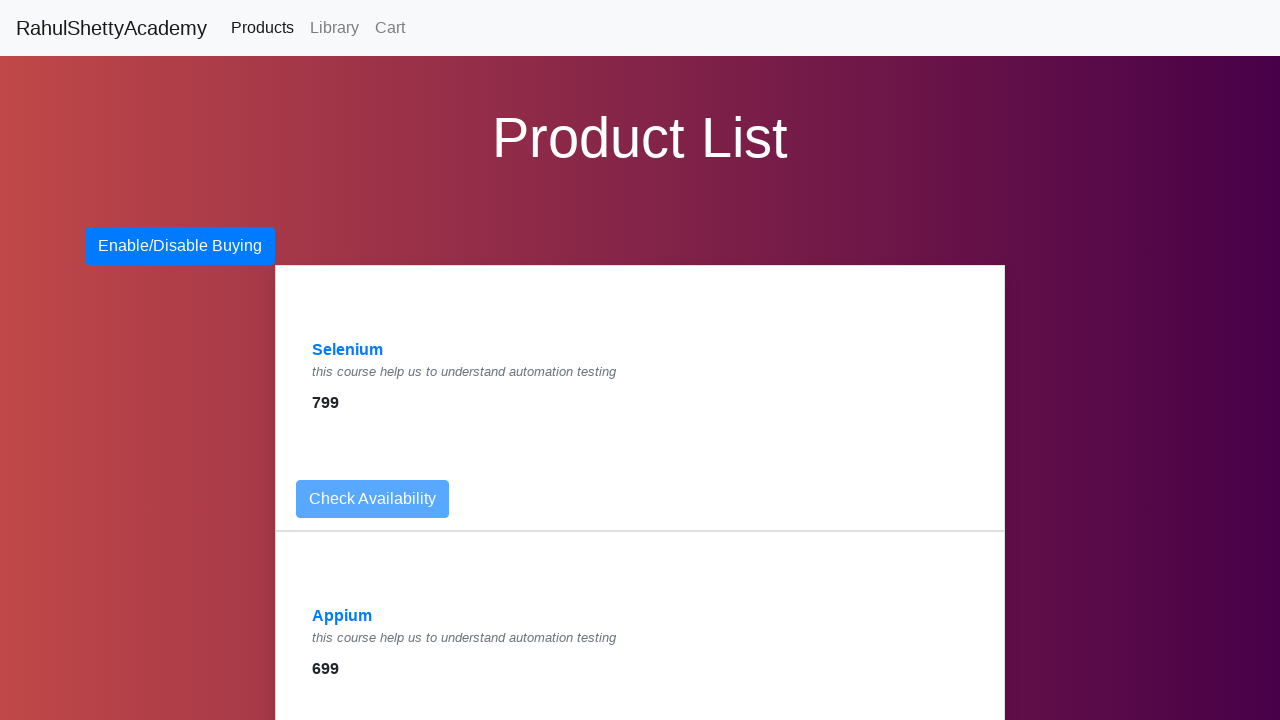

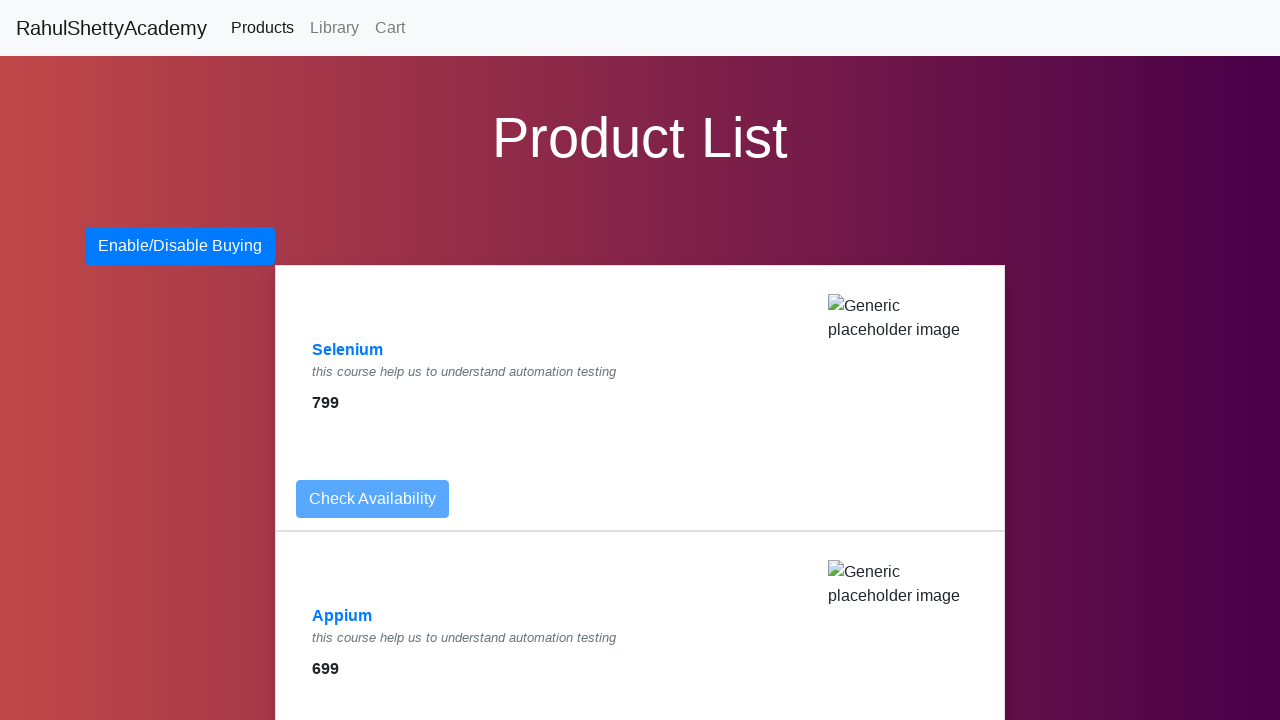